Tests checkbox by clicking it to toggle its state from checked to unchecked

Starting URL: https://bonigarcia.dev/selenium-webdriver-java/web-form.html

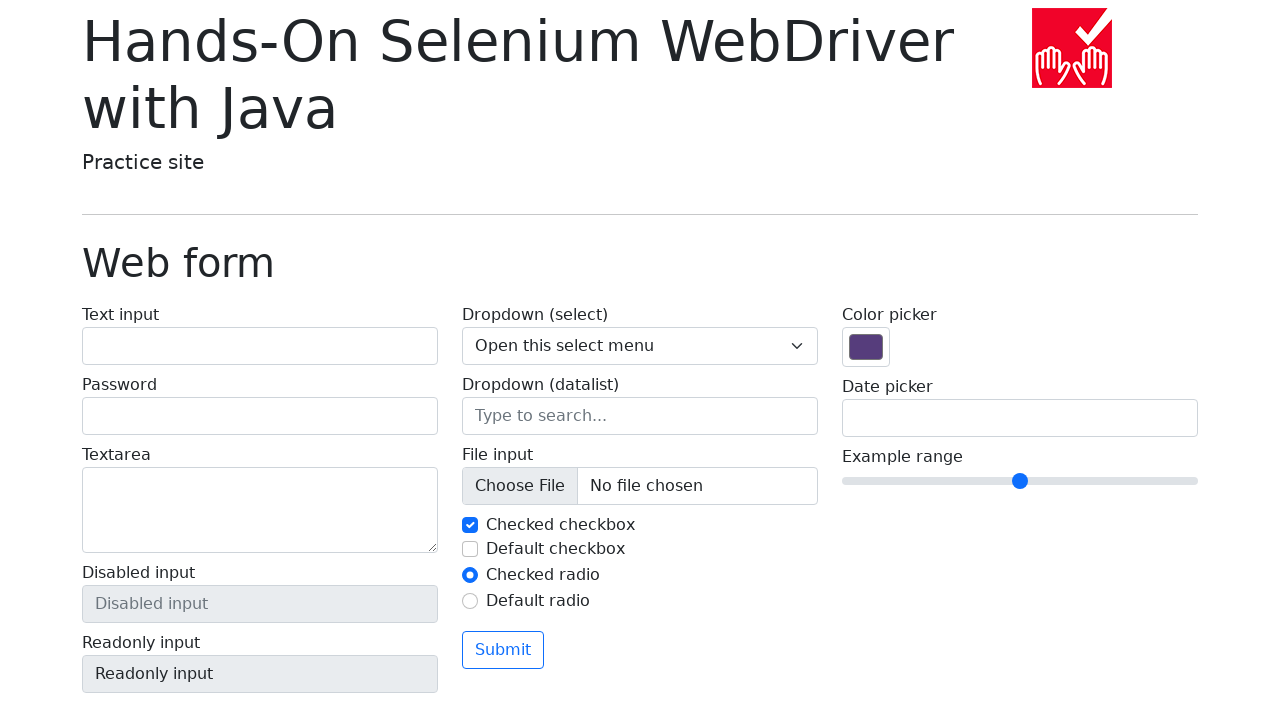

Navigated to web form page
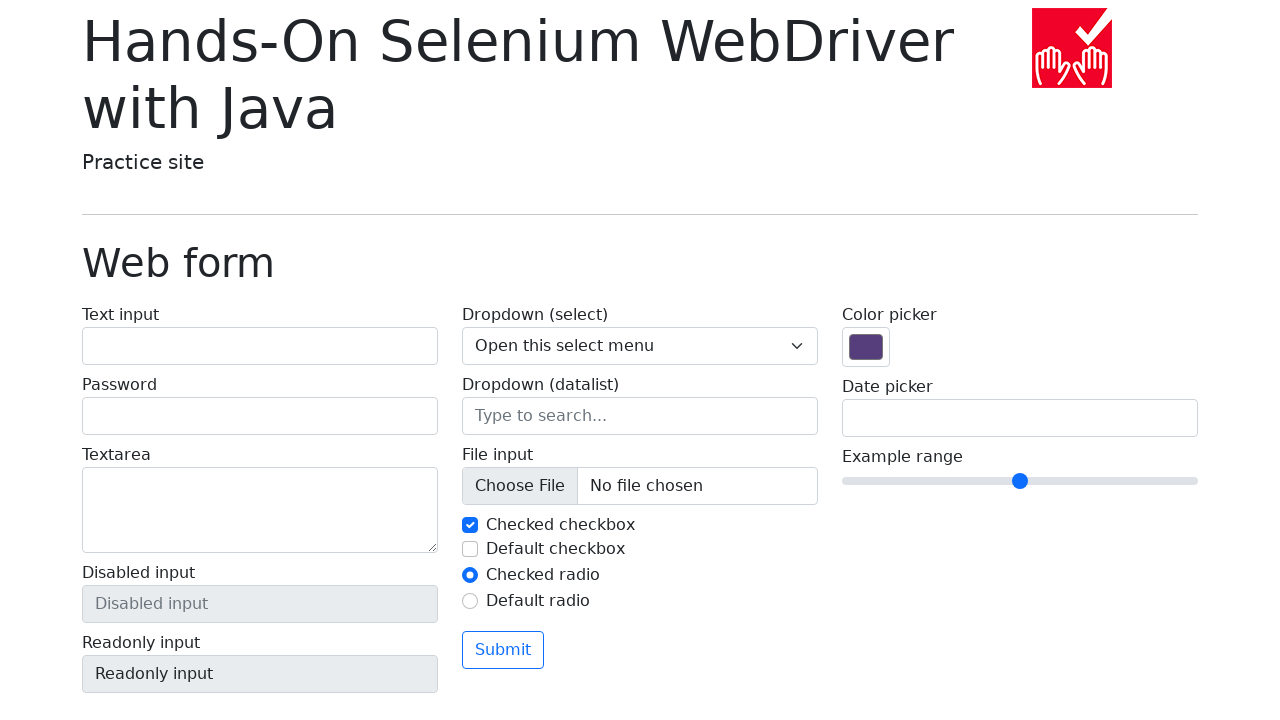

Clicked checkbox to toggle its state from checked to unchecked at (470, 525) on input#my-check-1
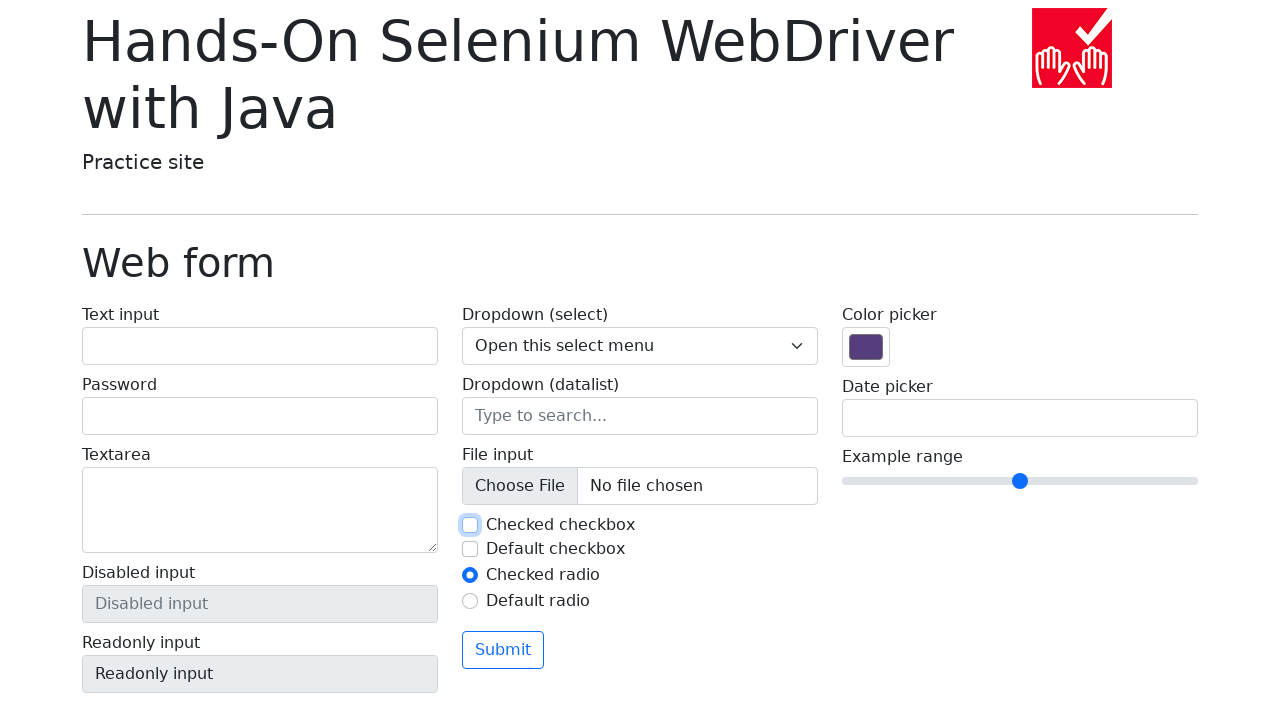

Verified checkbox is now unchecked
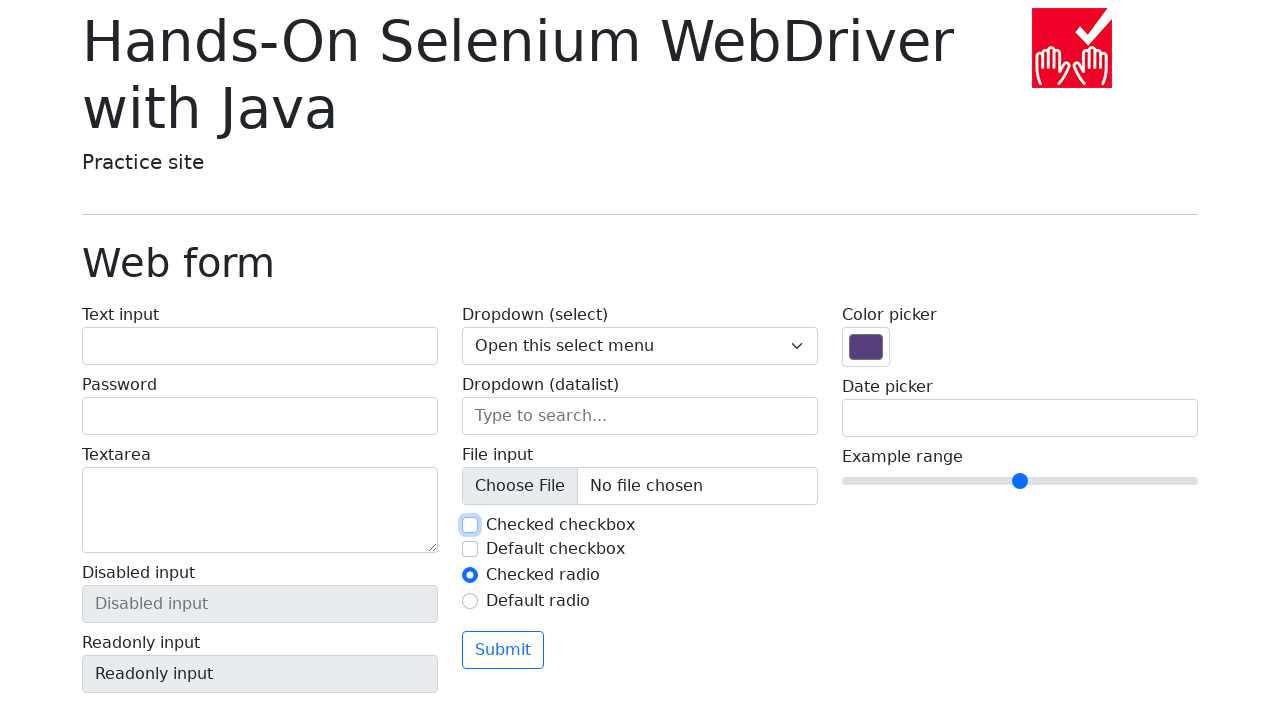

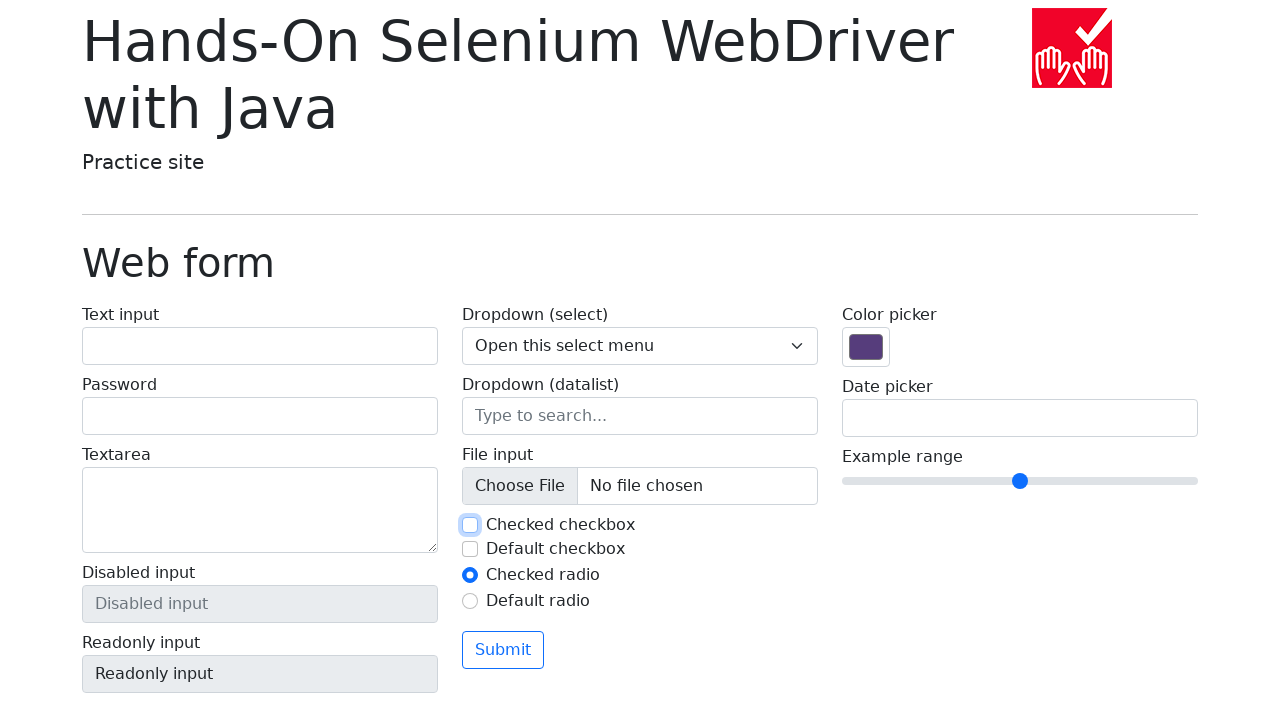